Tests hover functionality by hovering over an avatar image and verifying that the caption/additional user information becomes visible.

Starting URL: http://the-internet.herokuapp.com/hovers

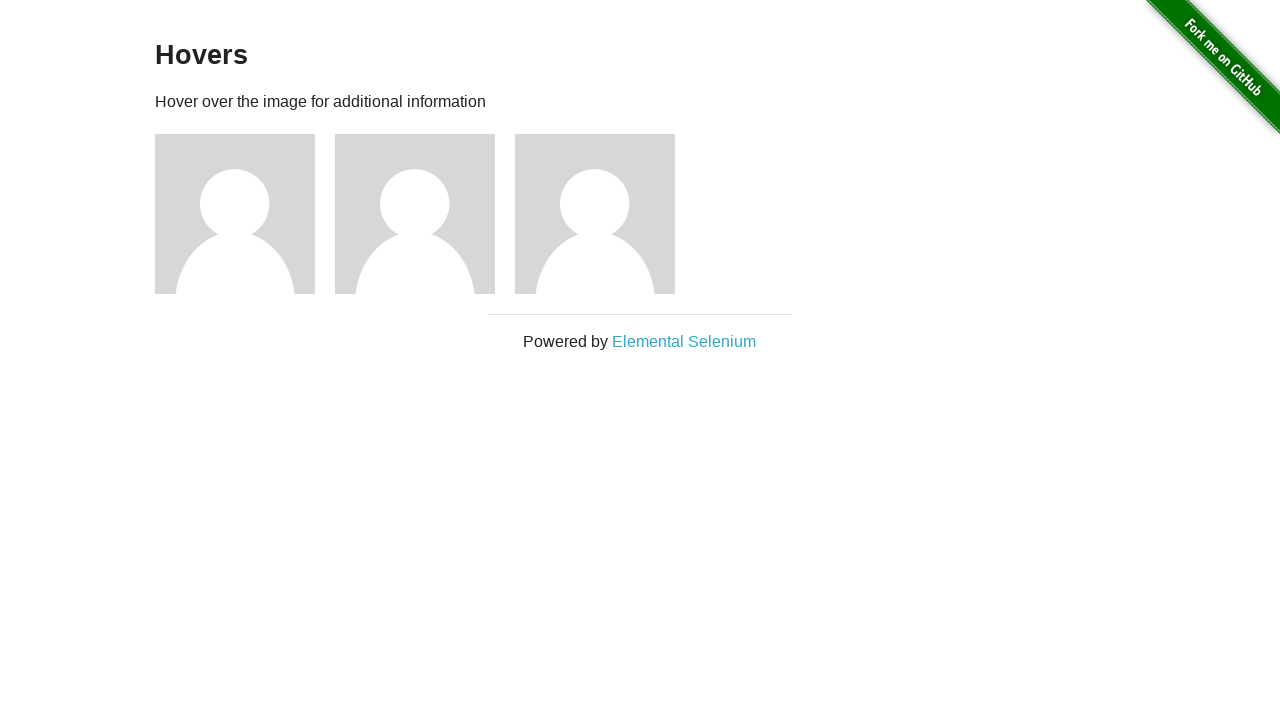

Located the first avatar element
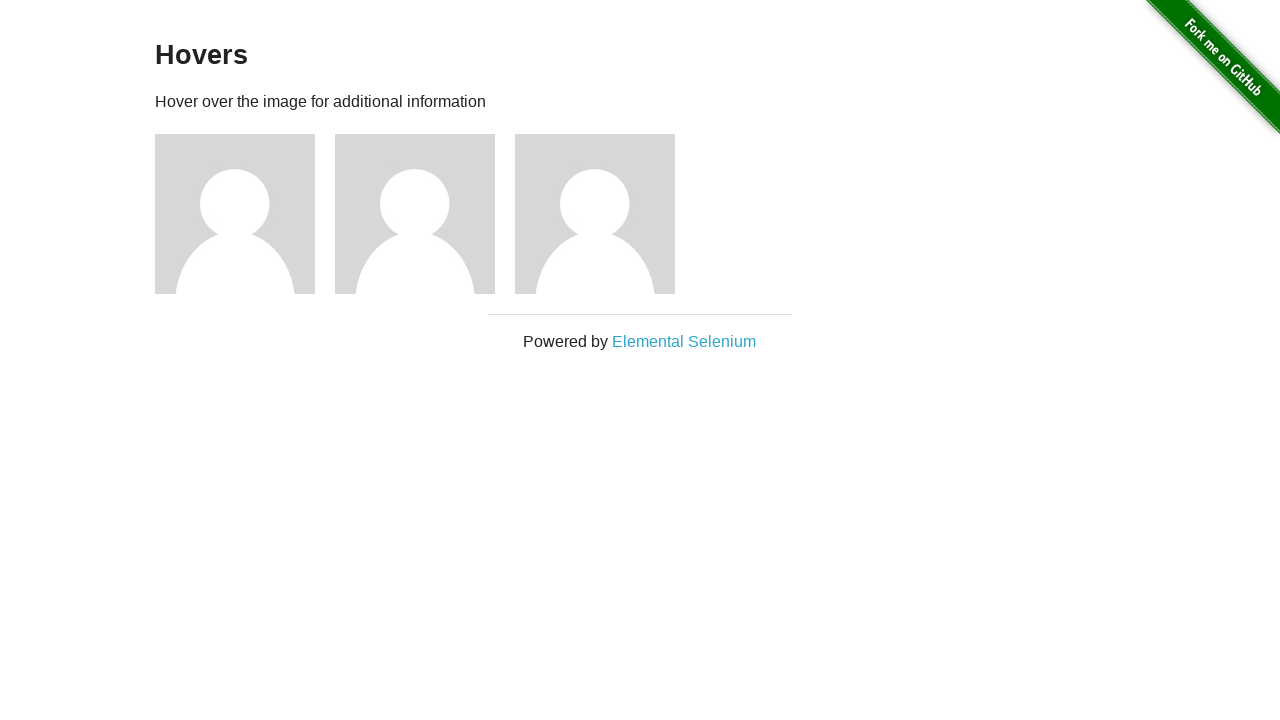

Hovered over the avatar image at (245, 214) on .figure >> nth=0
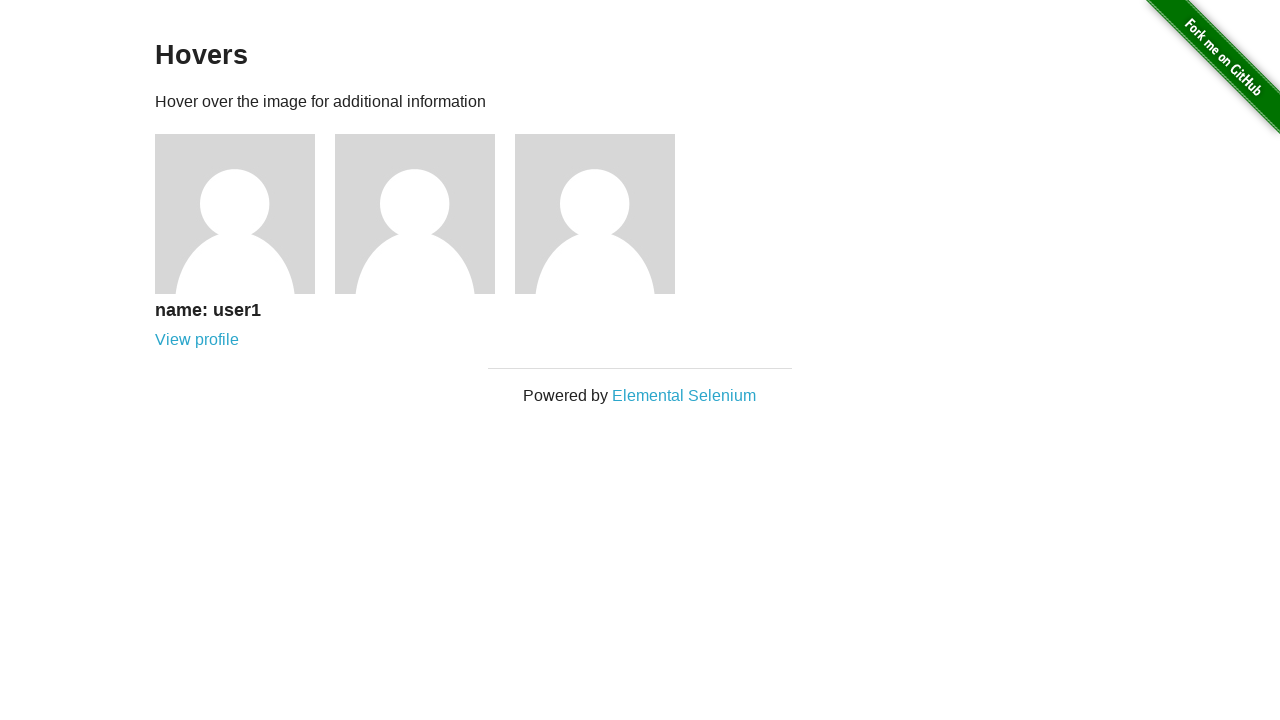

Located the caption element
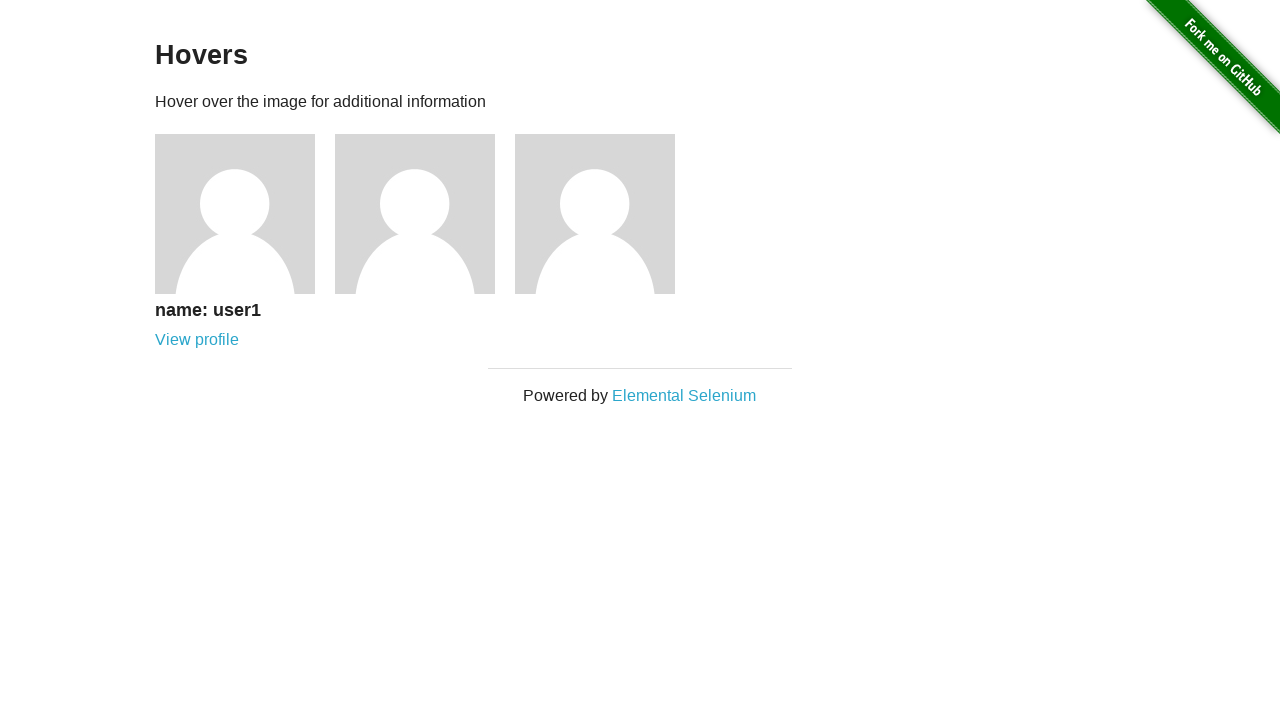

Verified that caption is visible after hovering over avatar
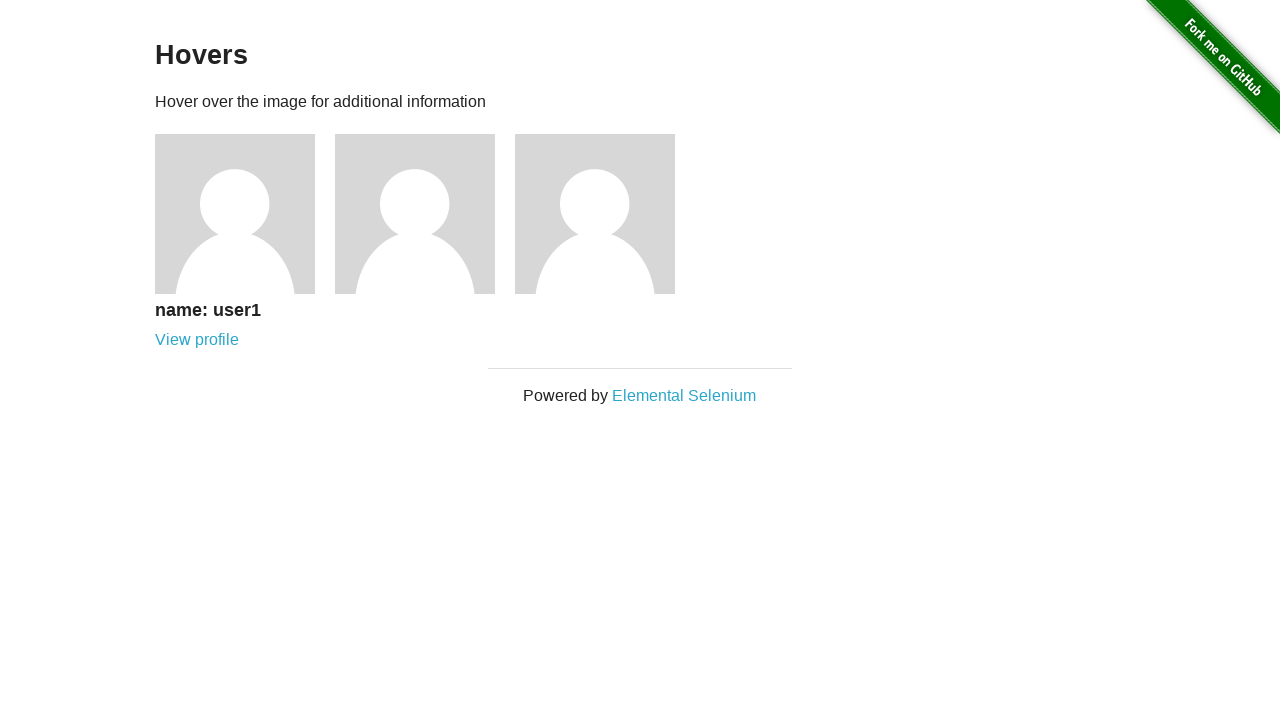

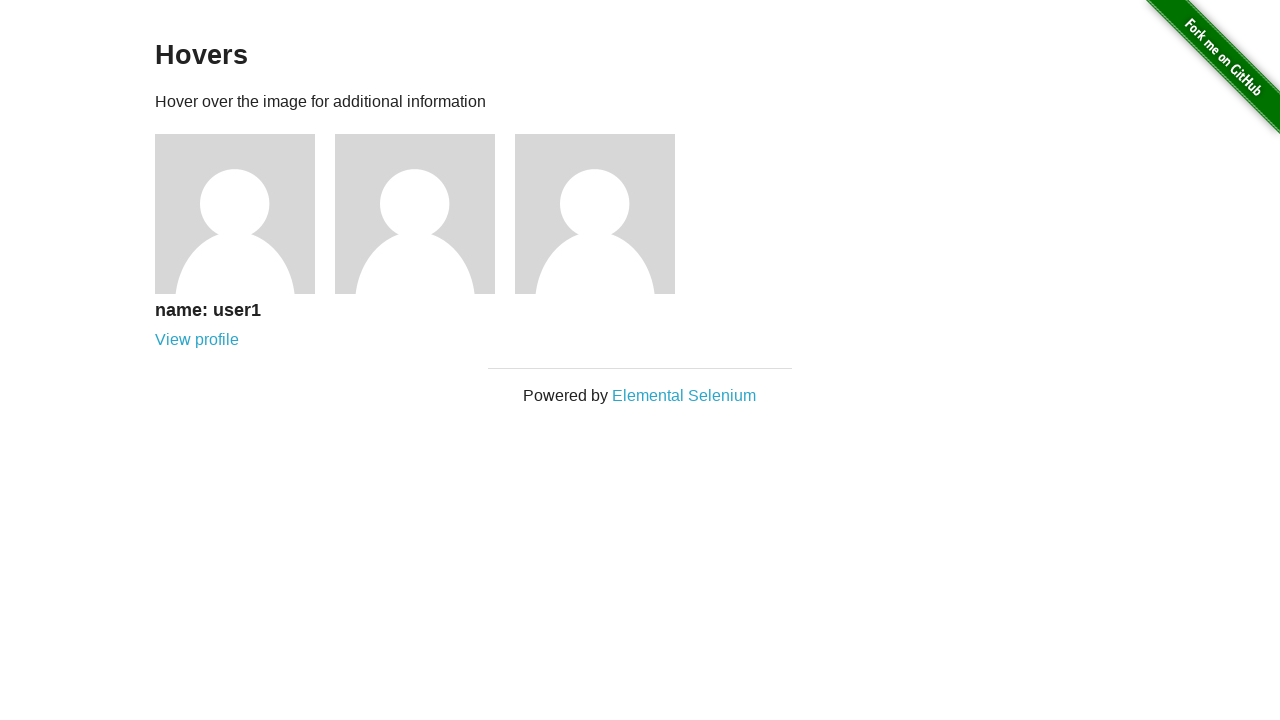